Tests validation for too short zip code - enters 3-digit zip code and verifies error message is displayed

Starting URL: https://www.sharelane.com/cgi-bin/register.py

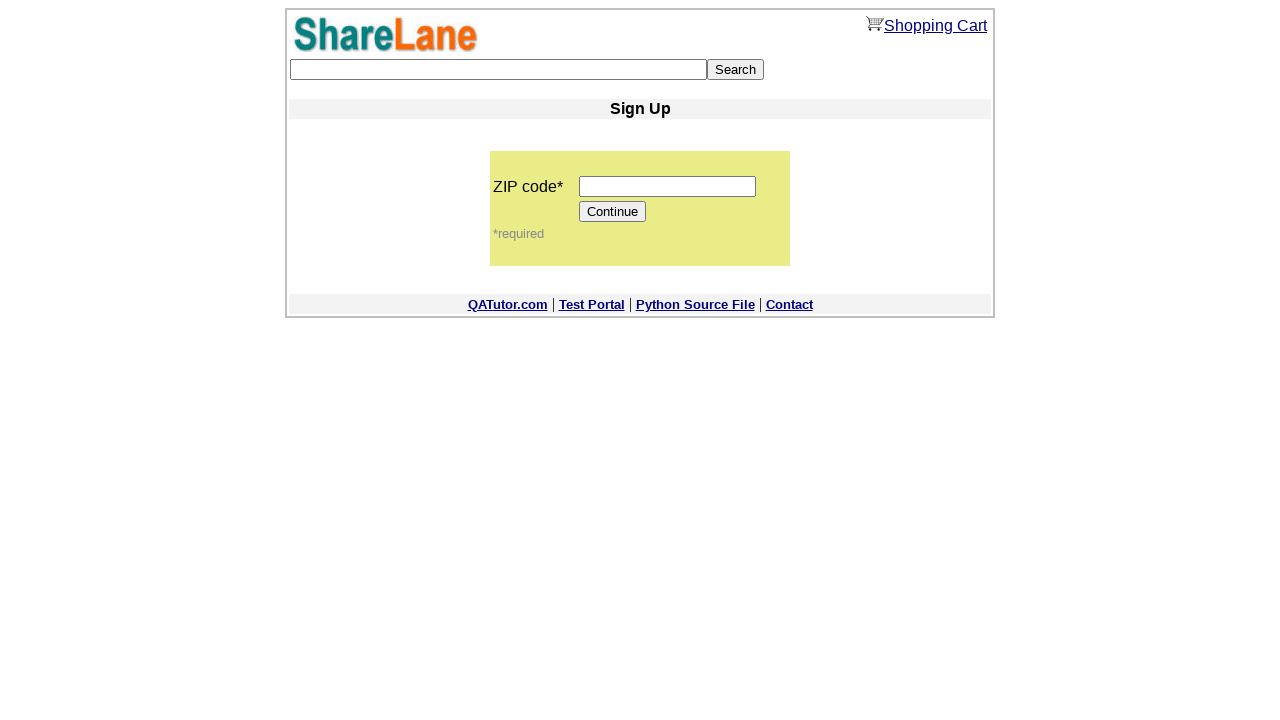

Entered 3-digit zip code '123' in zip code field on input[name='zip_code']
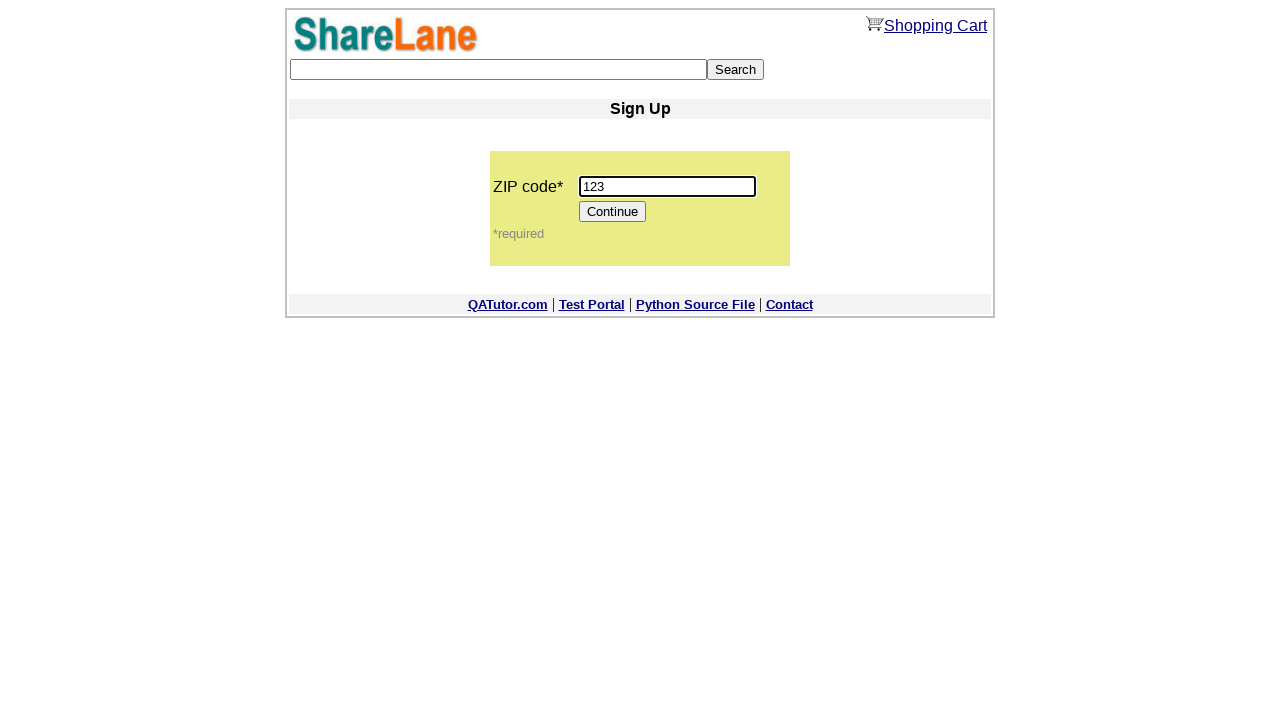

Clicked Continue button to submit form at (613, 212) on input[value='Continue']
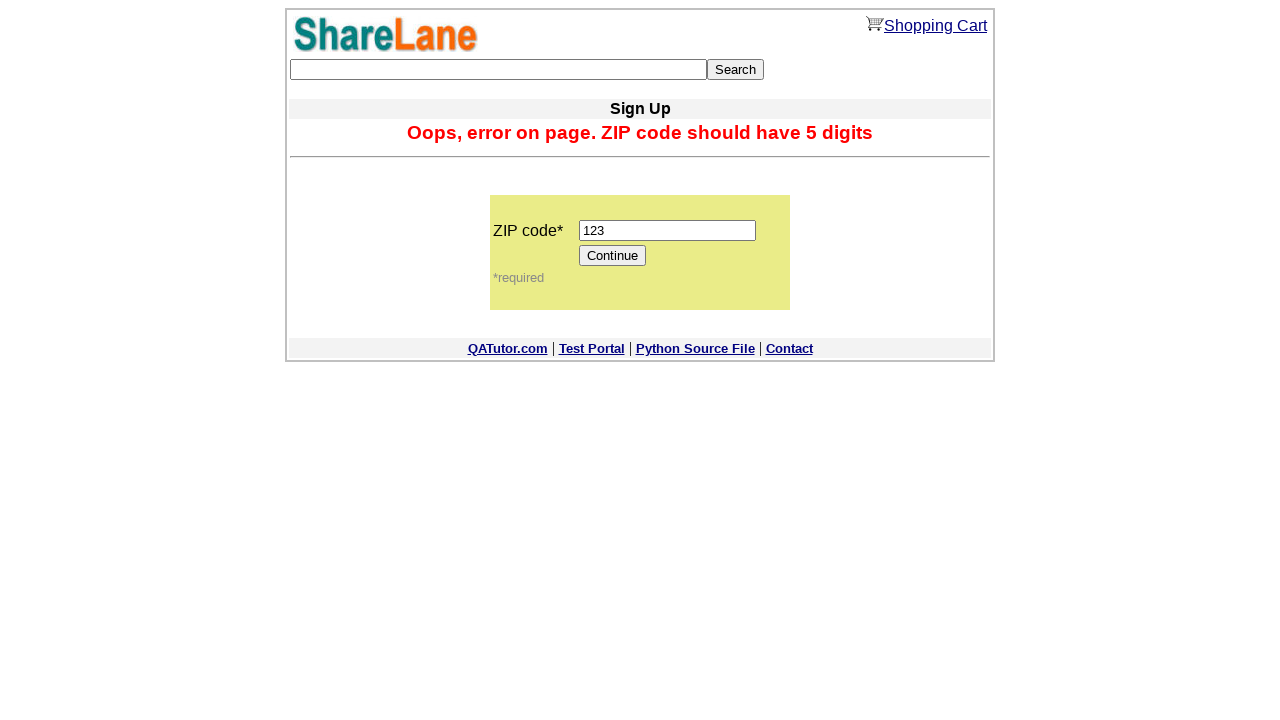

Error message displayed for invalid zip code
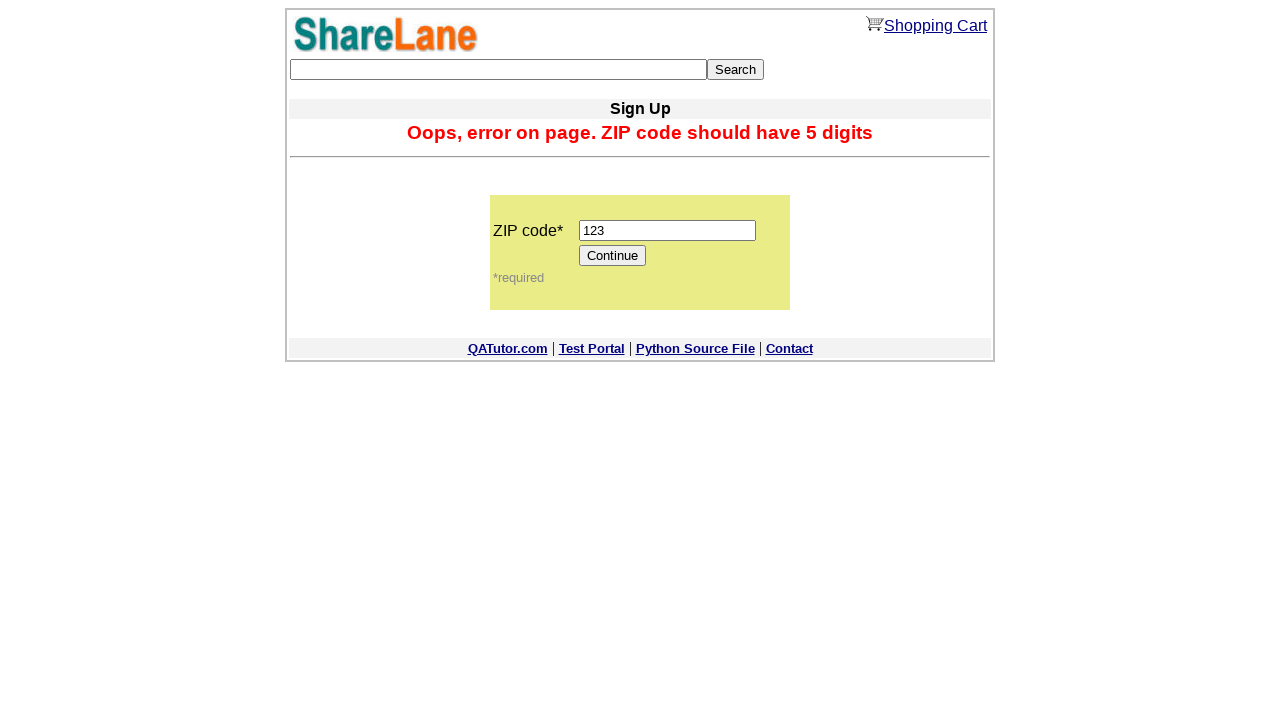

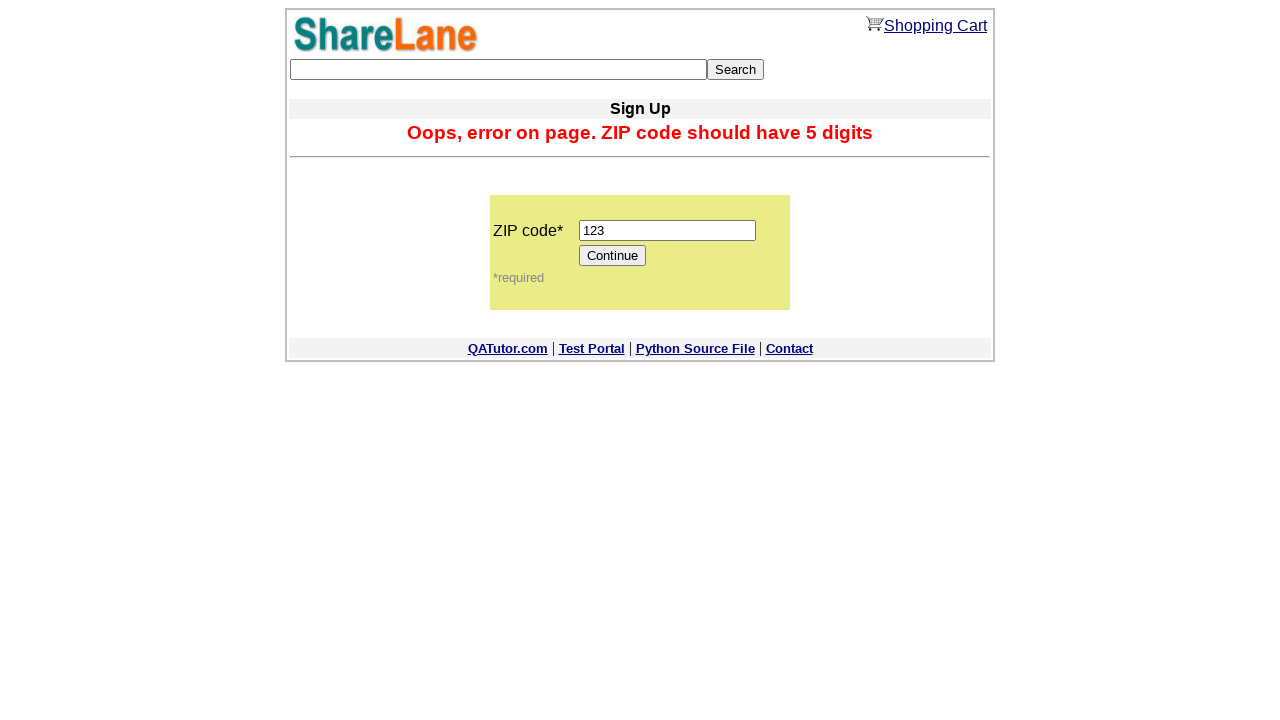